Alternative implementation that opens a link in a new tab, extracts domain text from an element with class 'red', switches back and fills the username field

Starting URL: https://rahulshettyacademy.com/loginpagePractise/

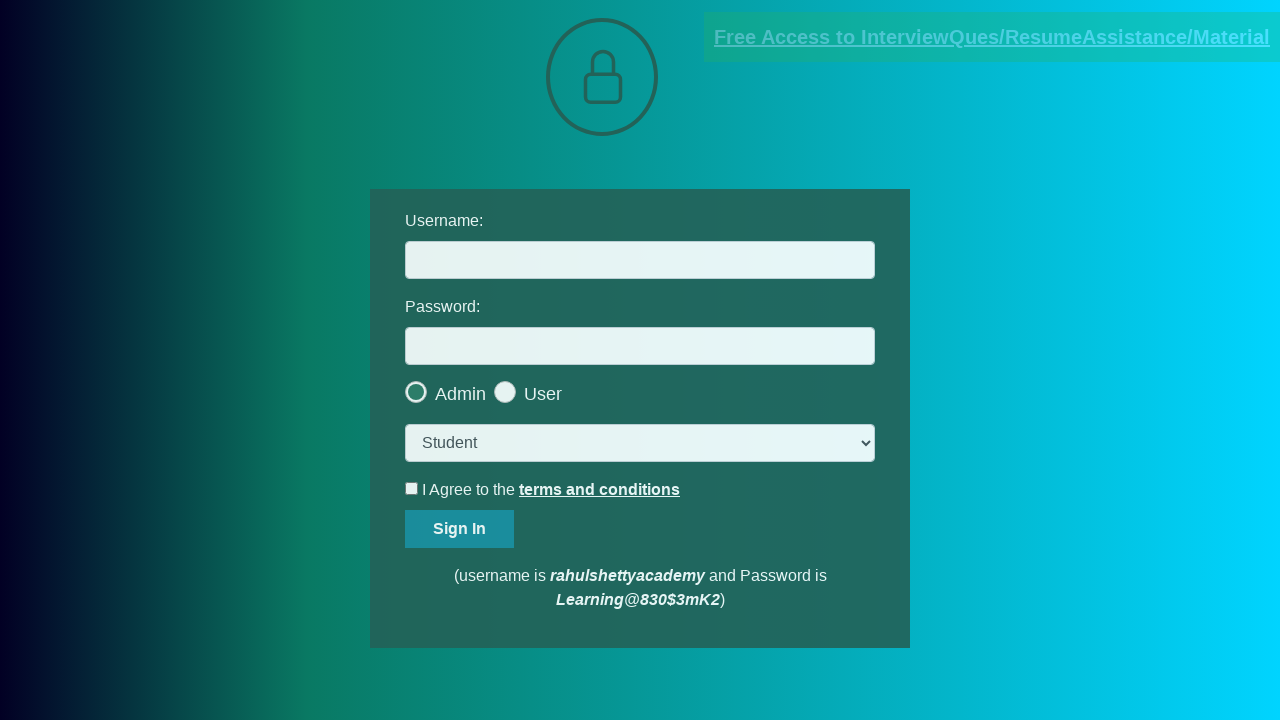

Clicked link to open documents-request in new tab at (992, 37) on [href*='documents-request']
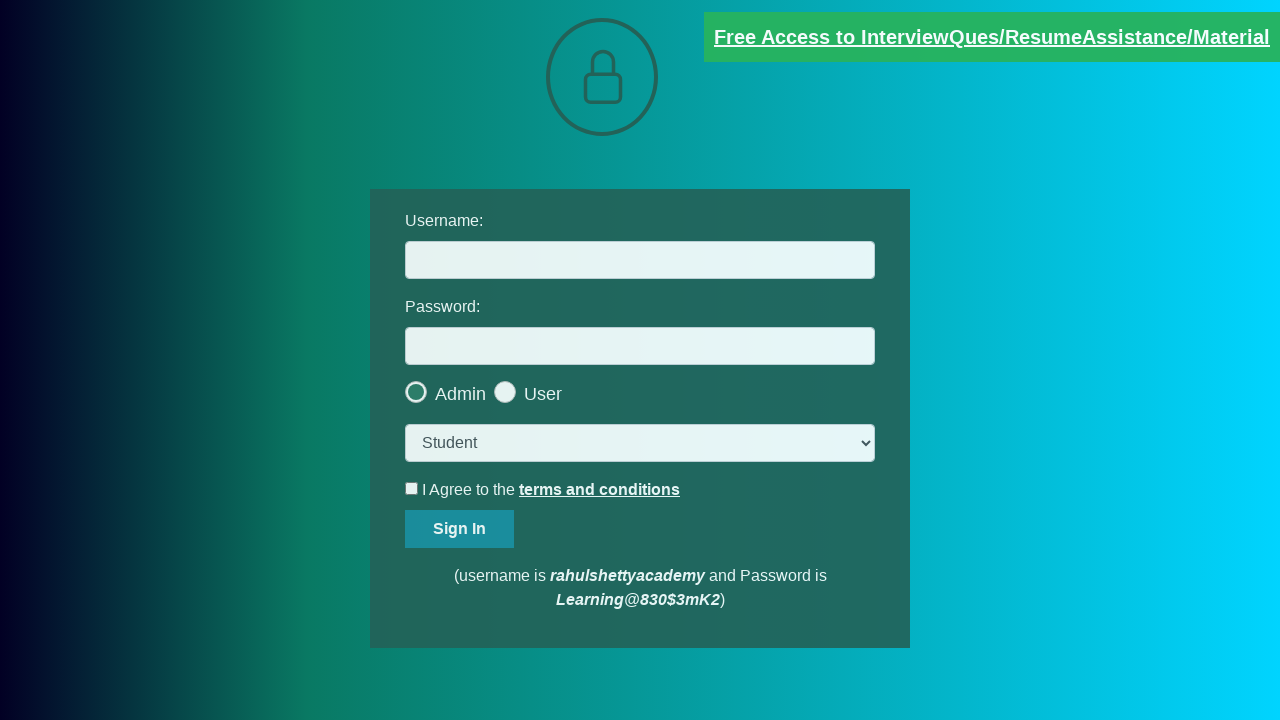

New page loaded and ready
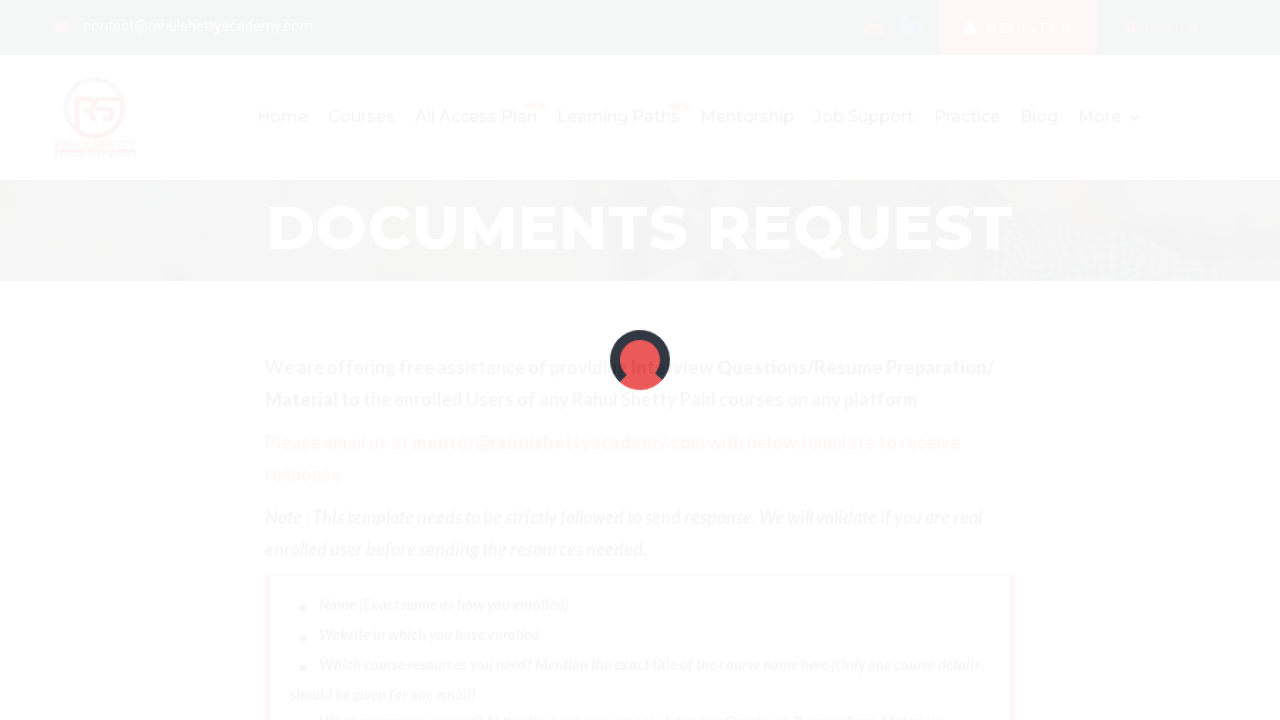

Extracted text from .red element: 'Please email us at mentor@rahulshettyacademy.com with below template to receive response '
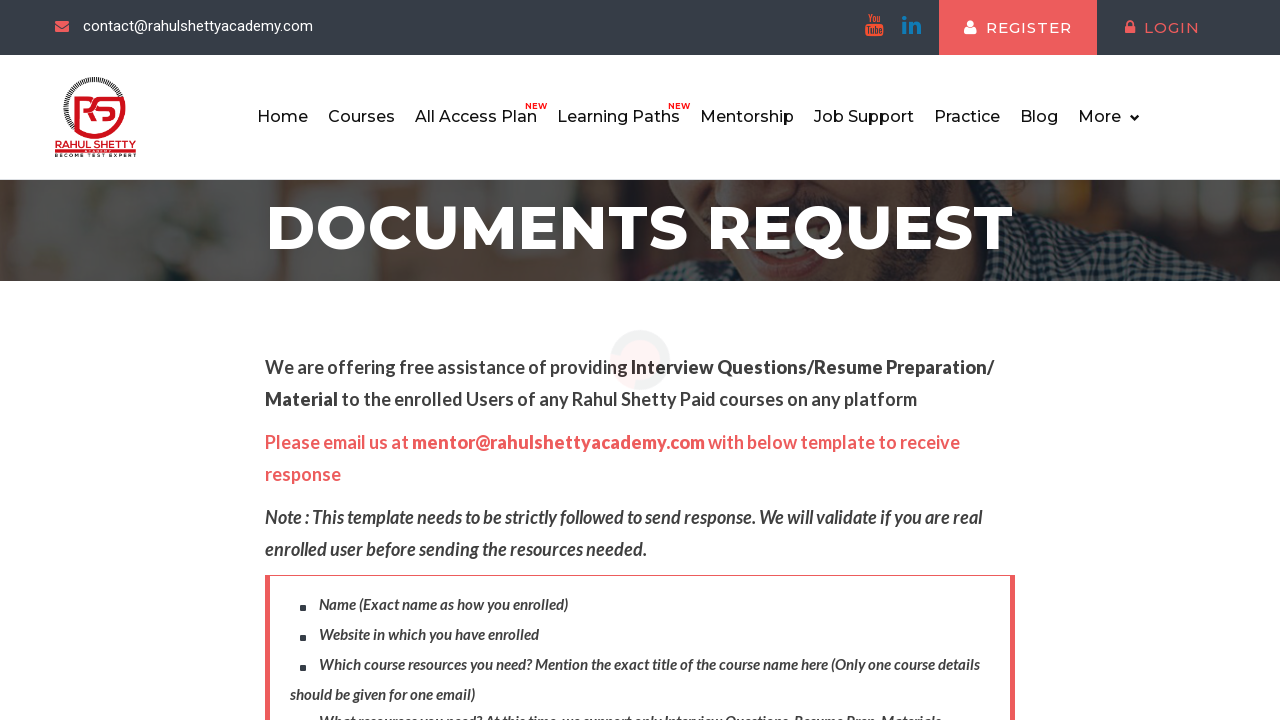

Parsed domain from red text: 'rahulshettyacademy.com'
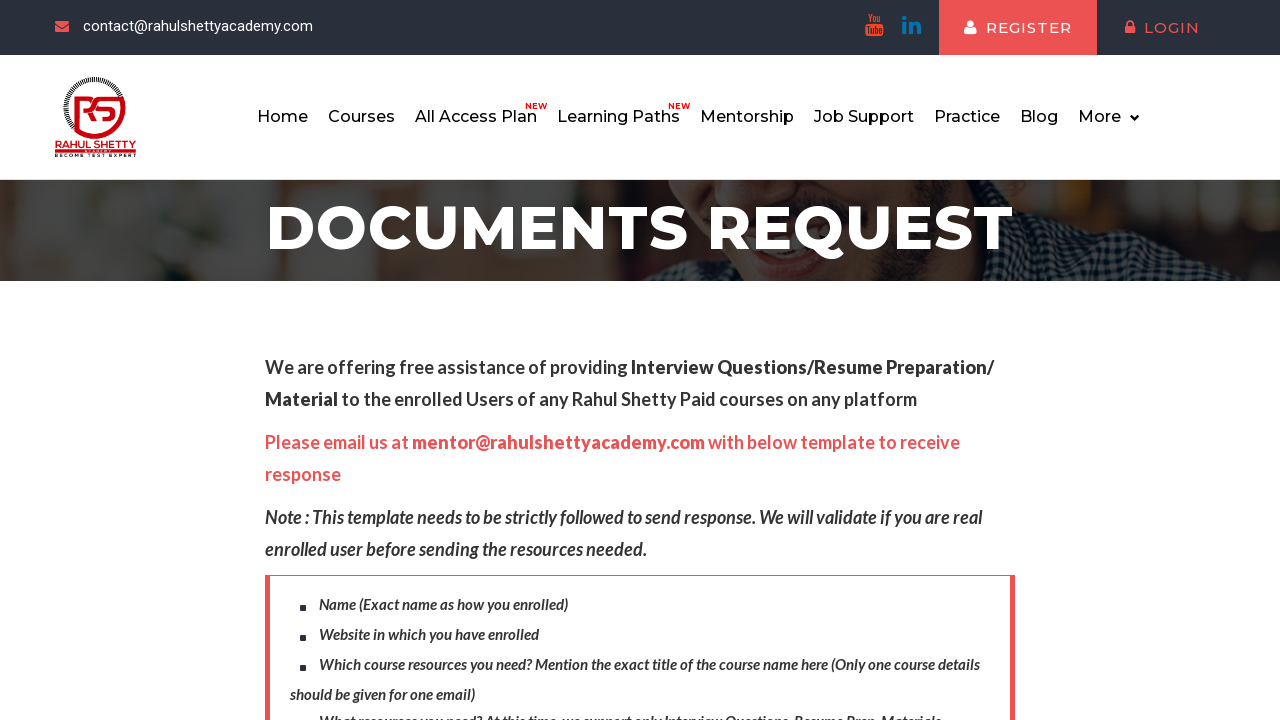

Closed new tab and switched back to original page
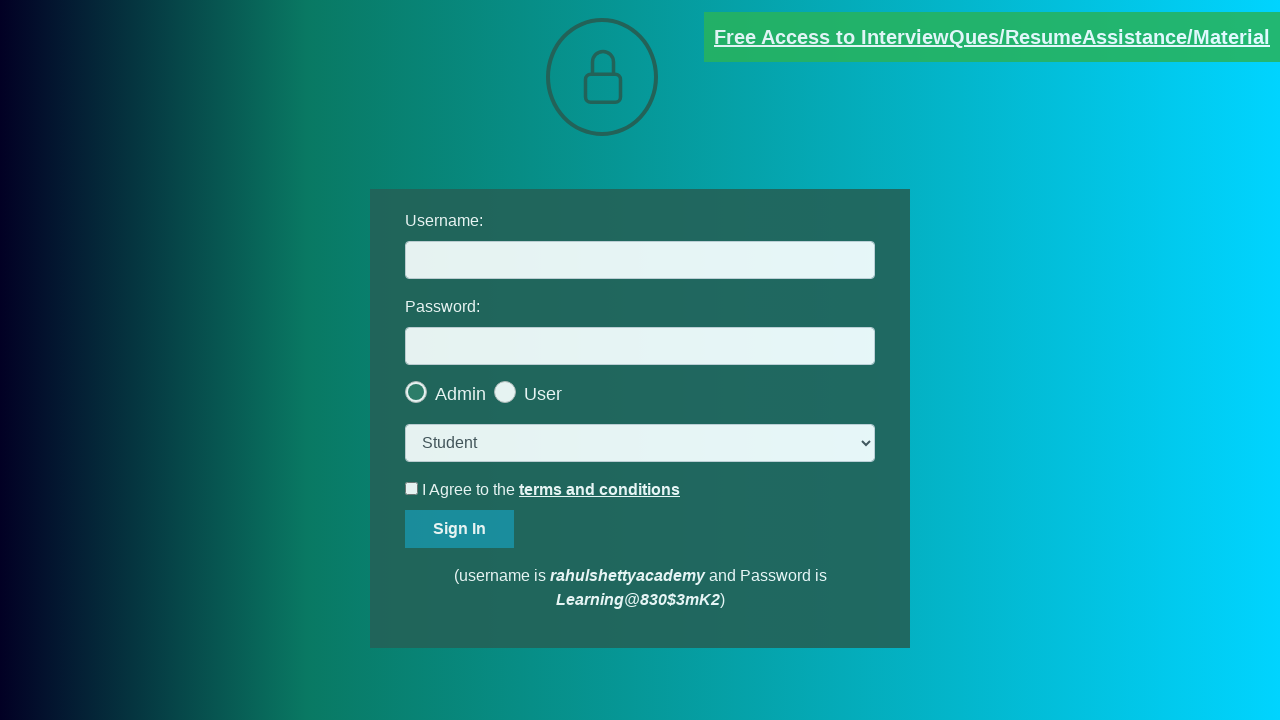

Filled username field with extracted domain: 'rahulshettyacademy.com' on #username
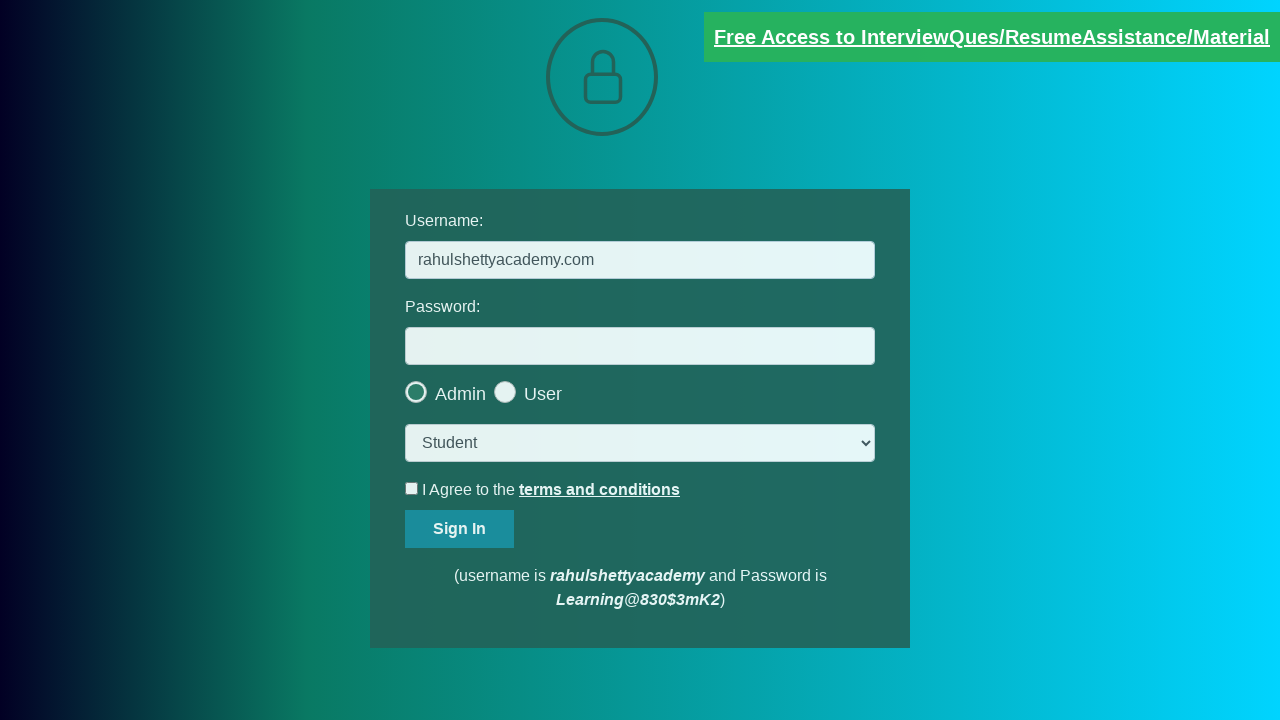

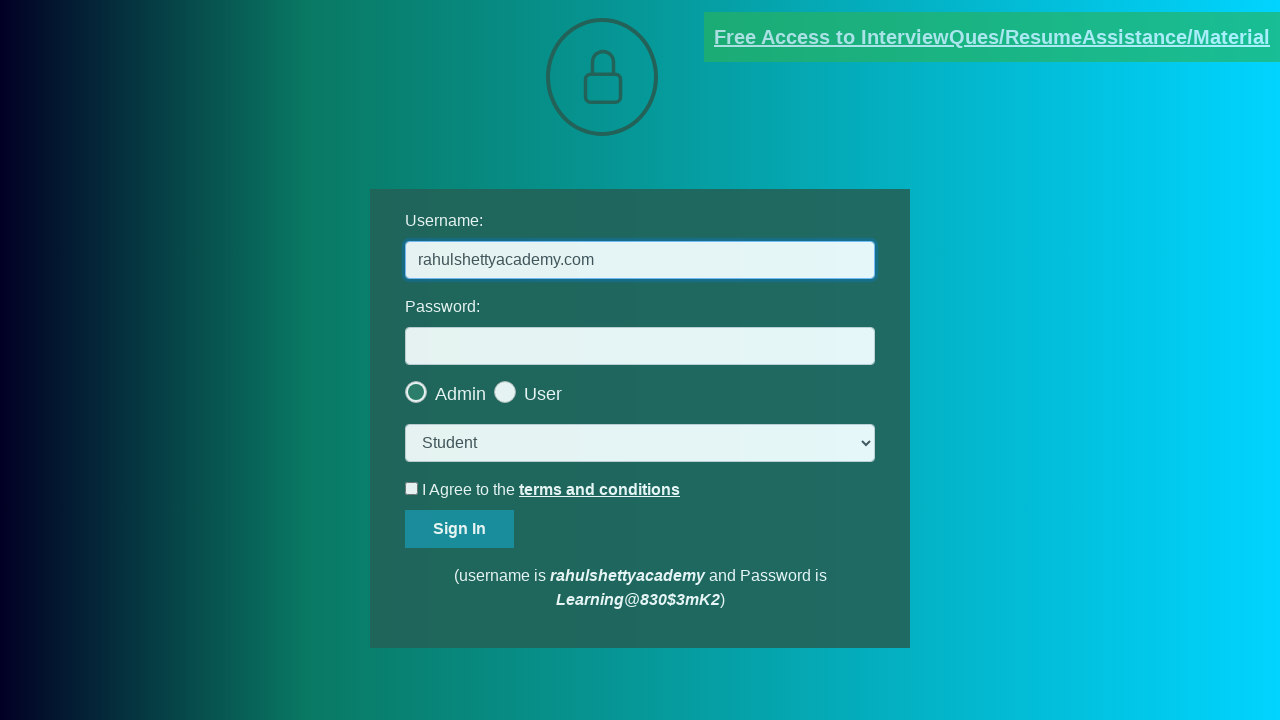